Tests a prompt alert by clicking a button, entering text into the prompt, and accepting it

Starting URL: https://demoqa.com/alerts

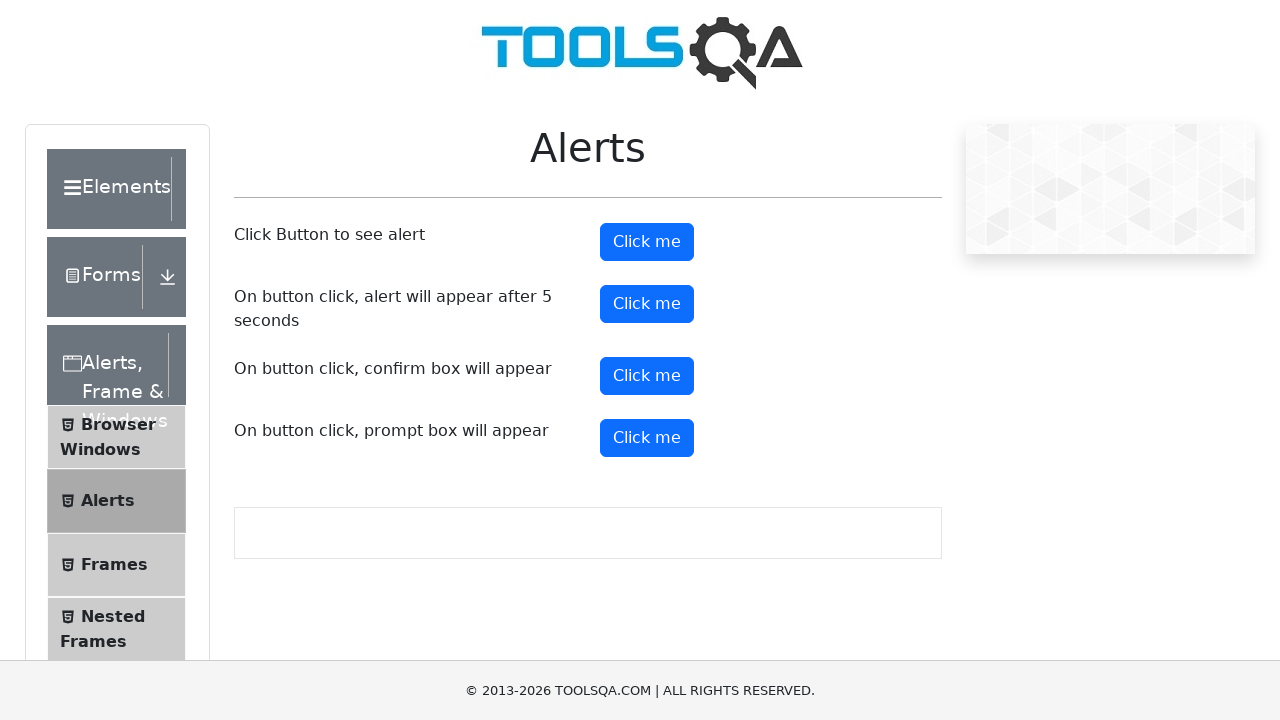

Set up dialog handler to accept prompt with text 'Shailendra'
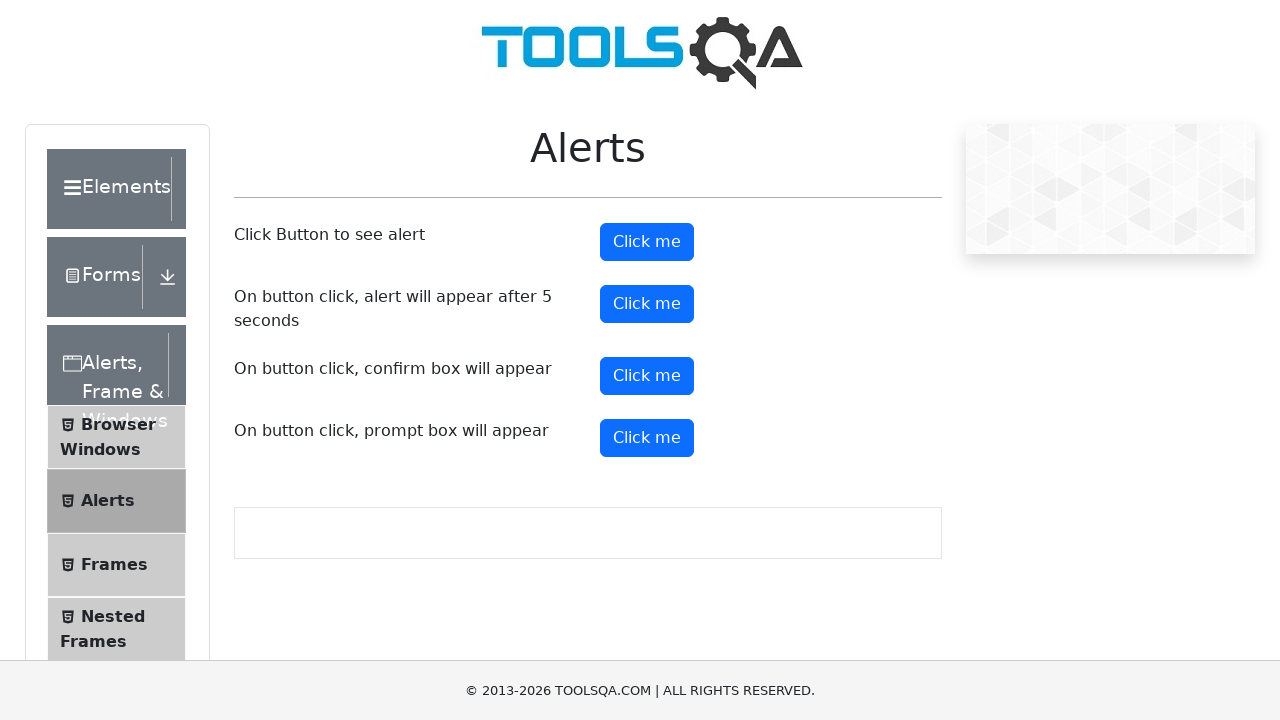

Clicked prompt button to trigger alert at (647, 438) on #promtButton
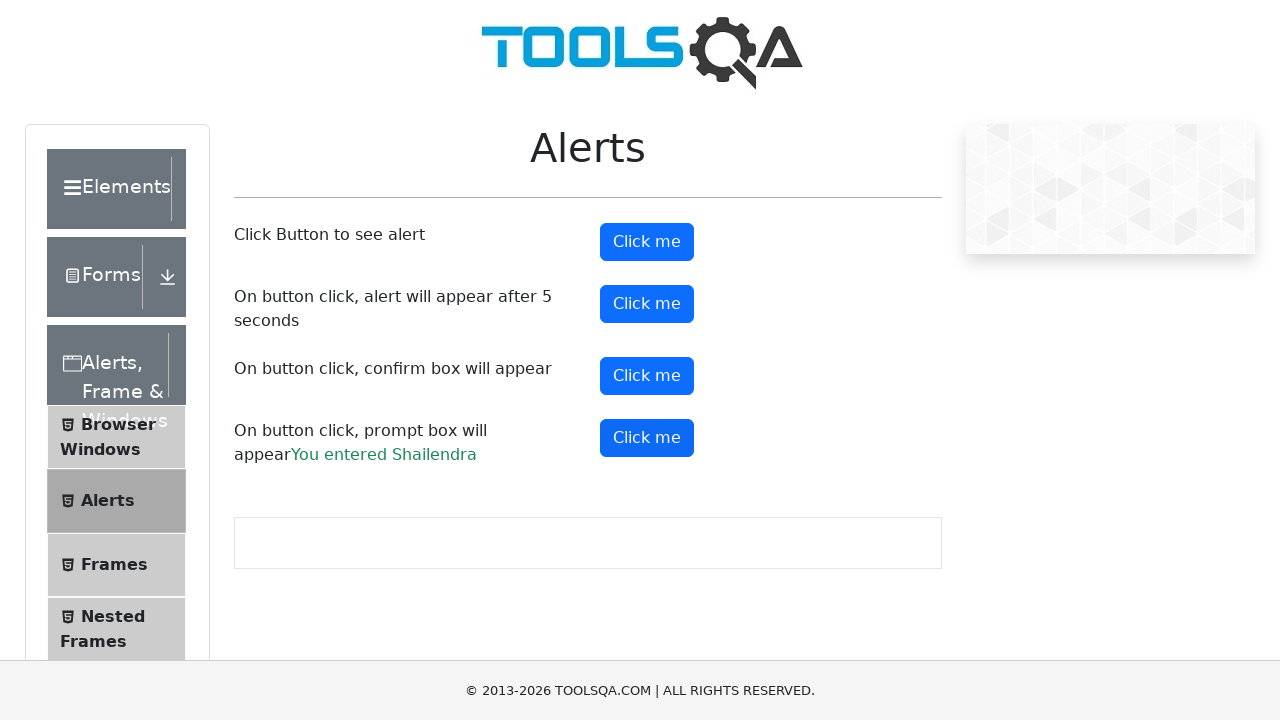

Waited for dialog to be processed
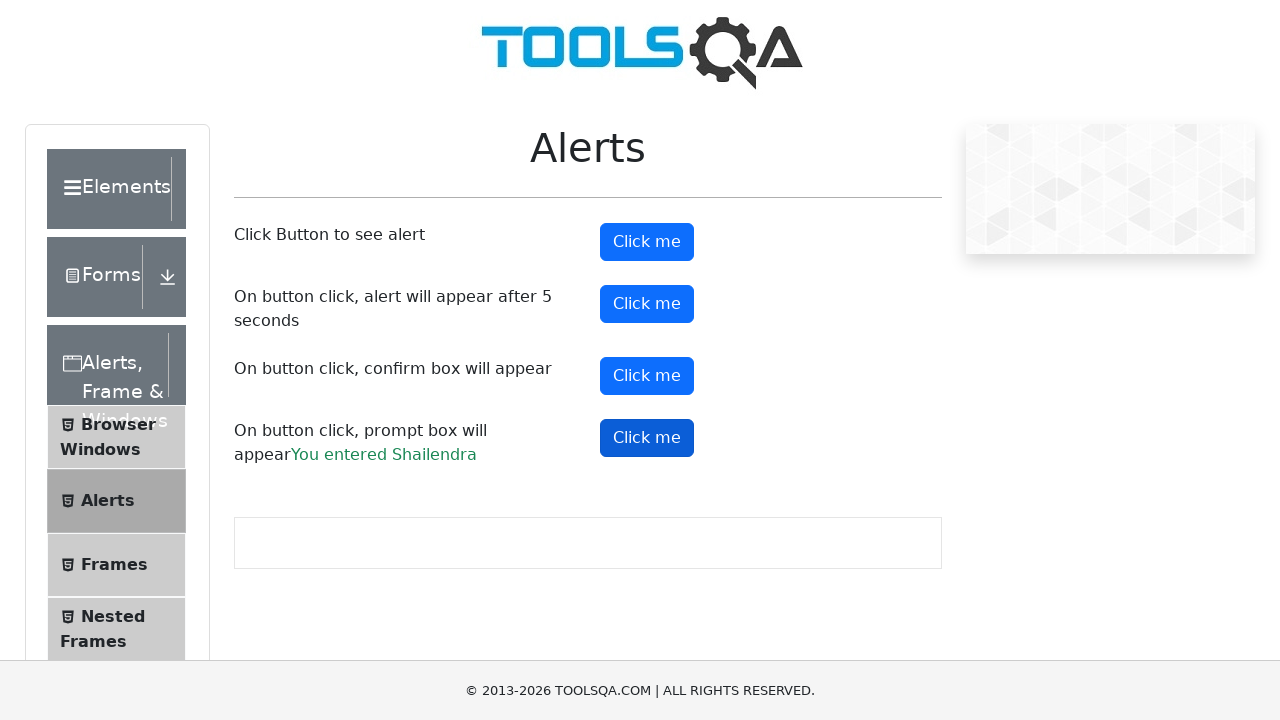

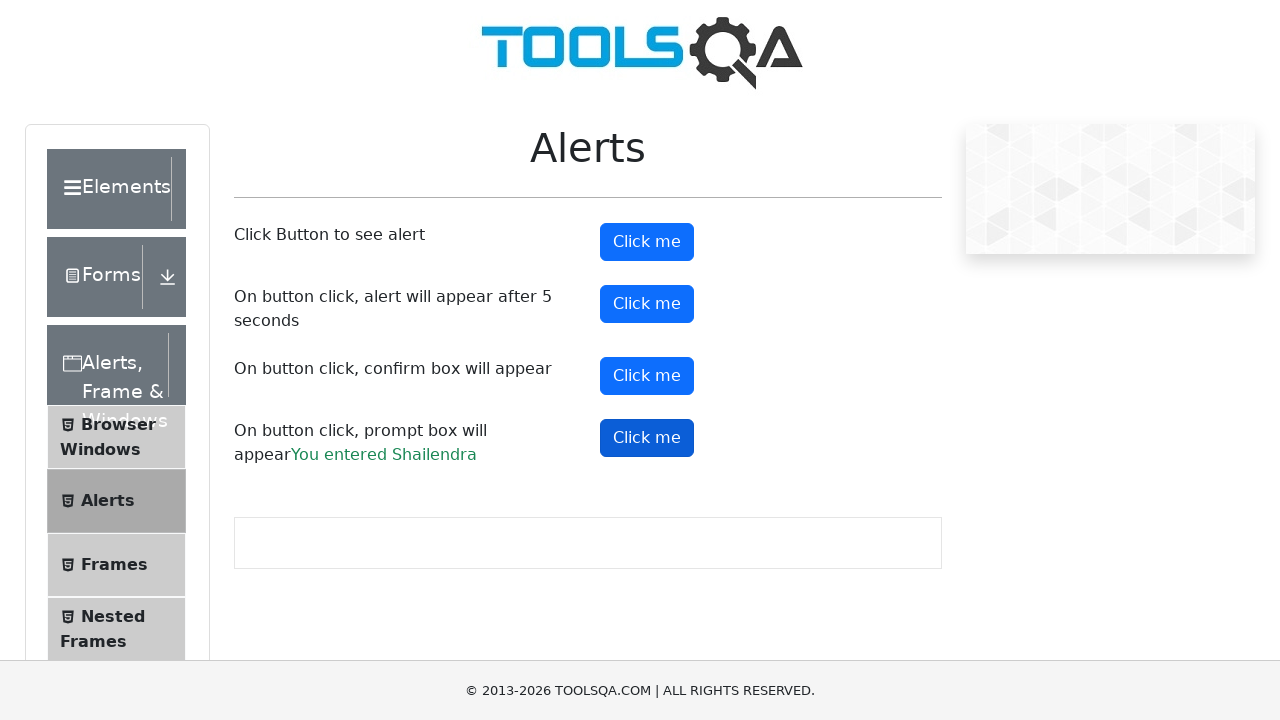